Tests page scrolling functionality by scrolling to the bottom to verify subscription section visibility, then scrolling back to the top to verify header text visibility

Starting URL: https://automationexercise.com

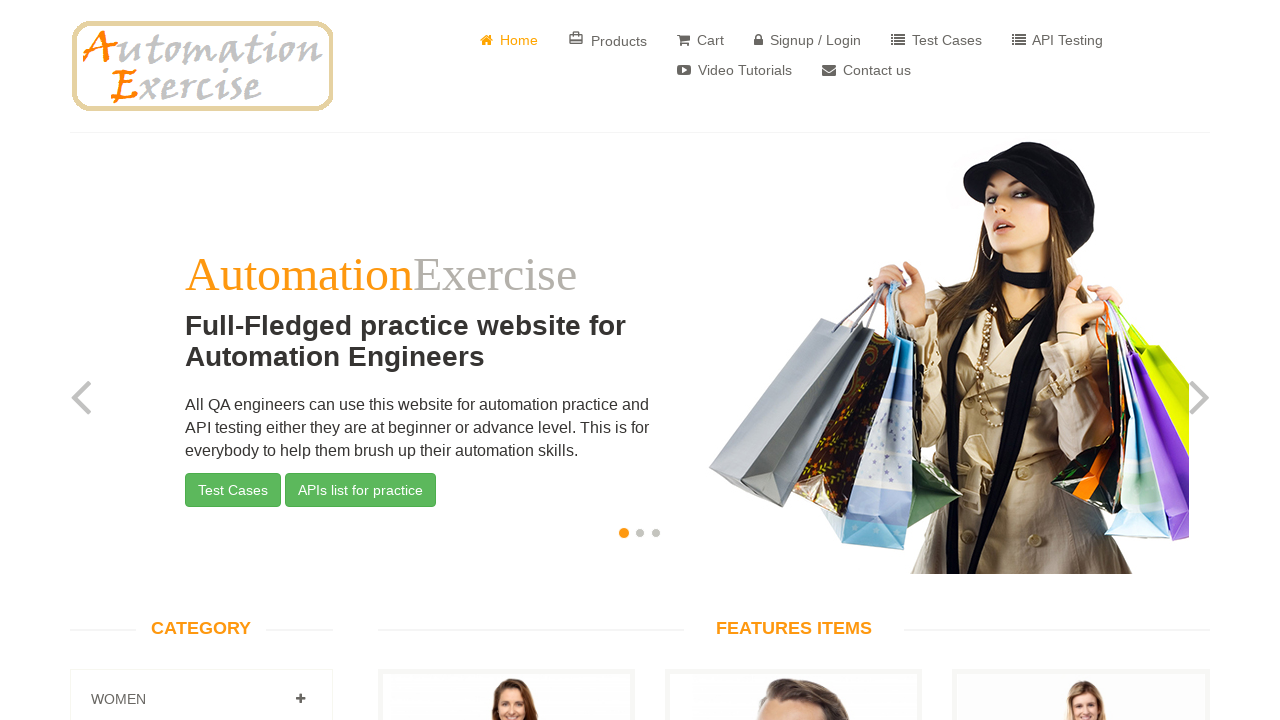

Waited for slider carousel to load on home page
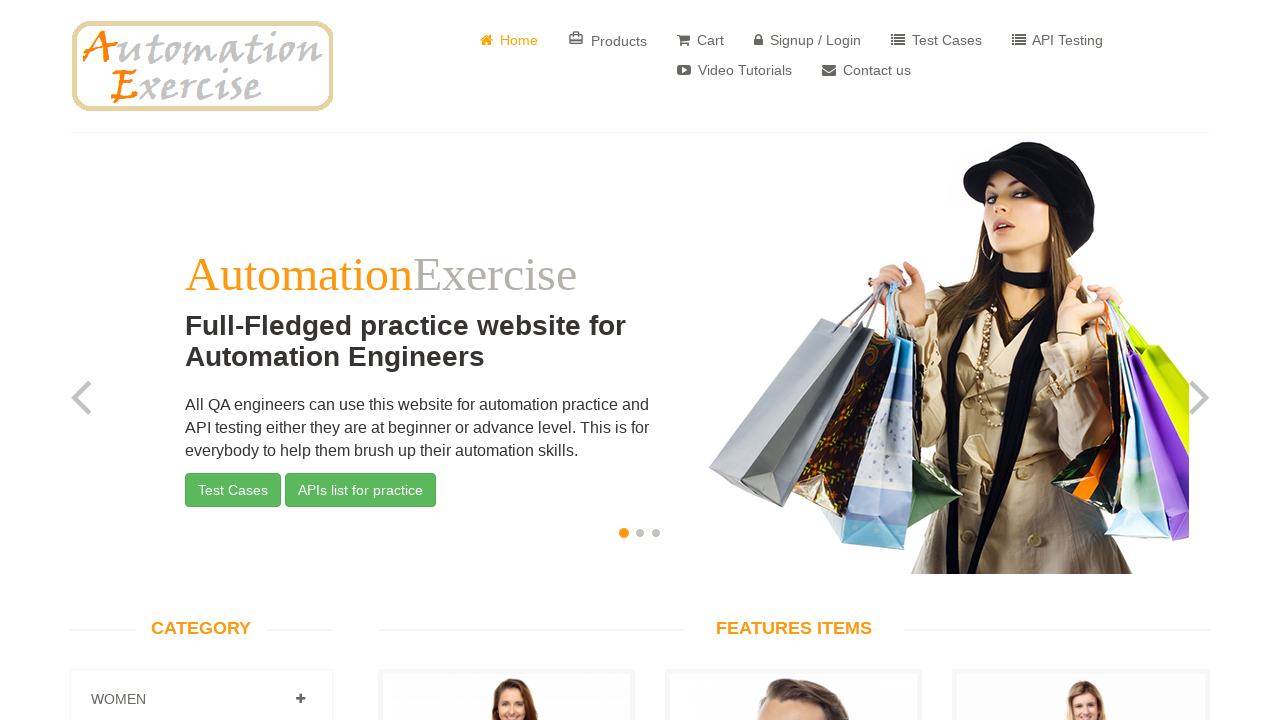

Scrolled down to bottom of page
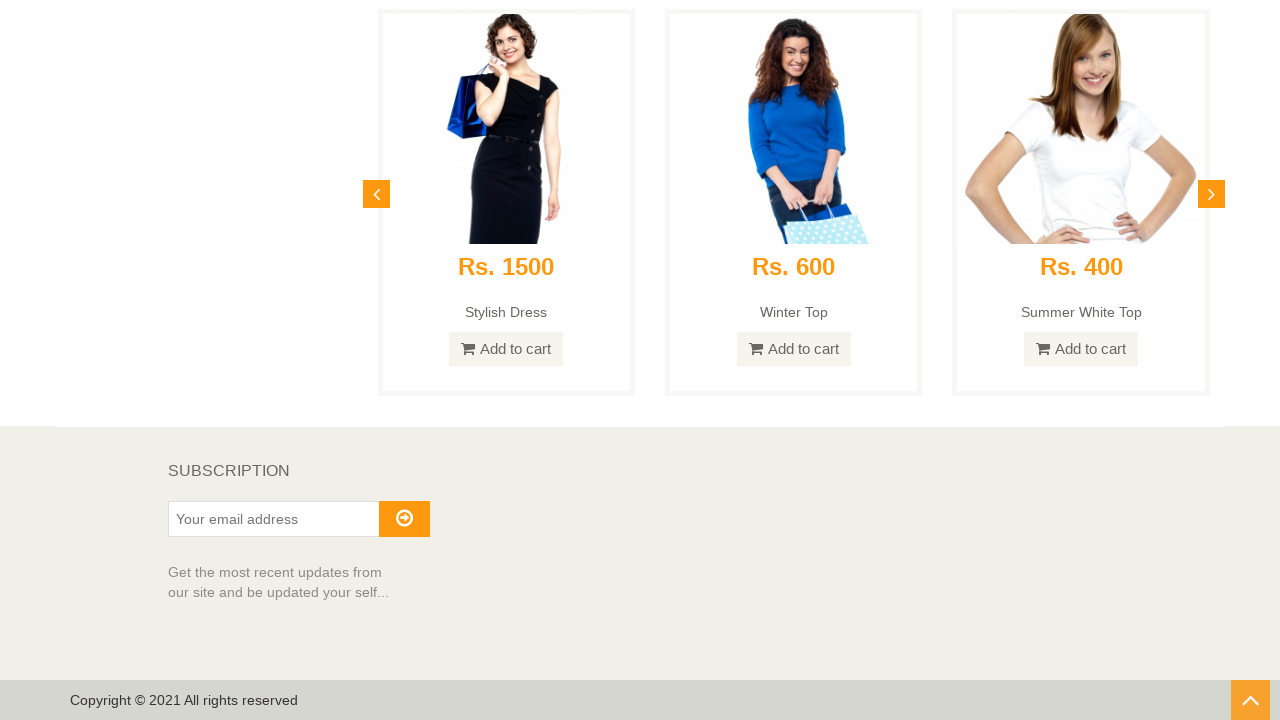

Subscription section is now visible after scrolling down
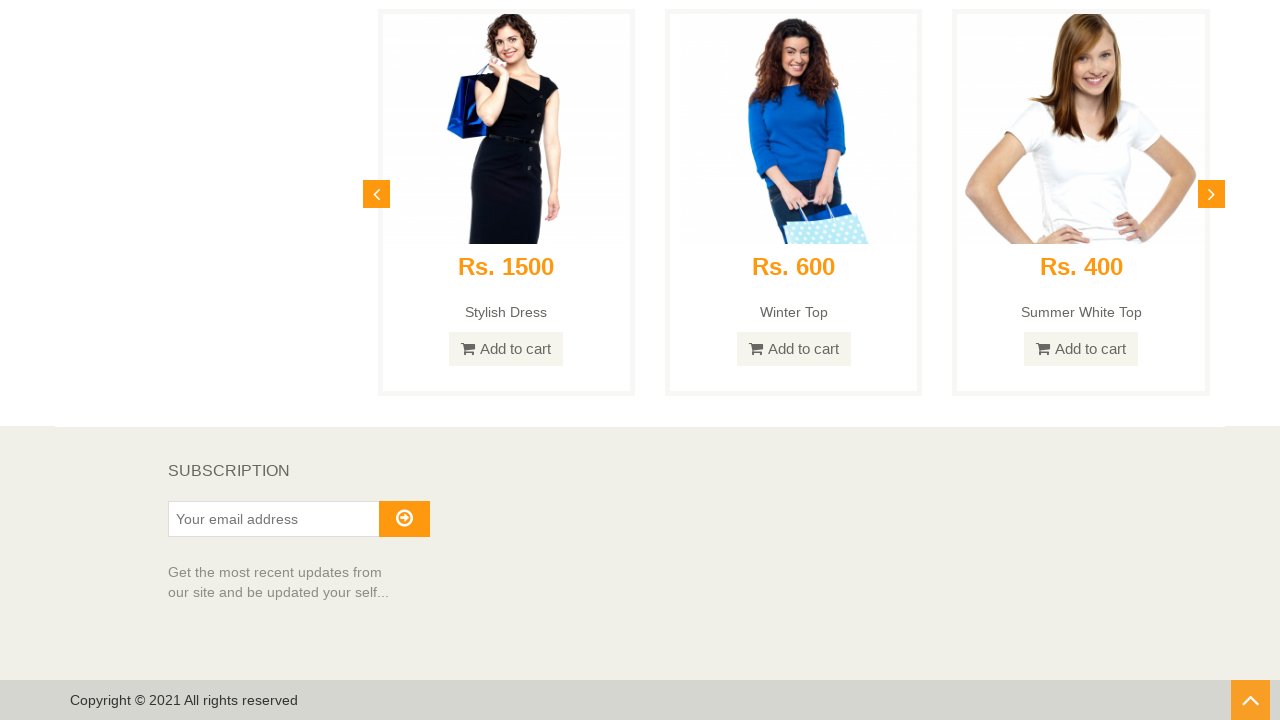

Scrolled back up to top of page
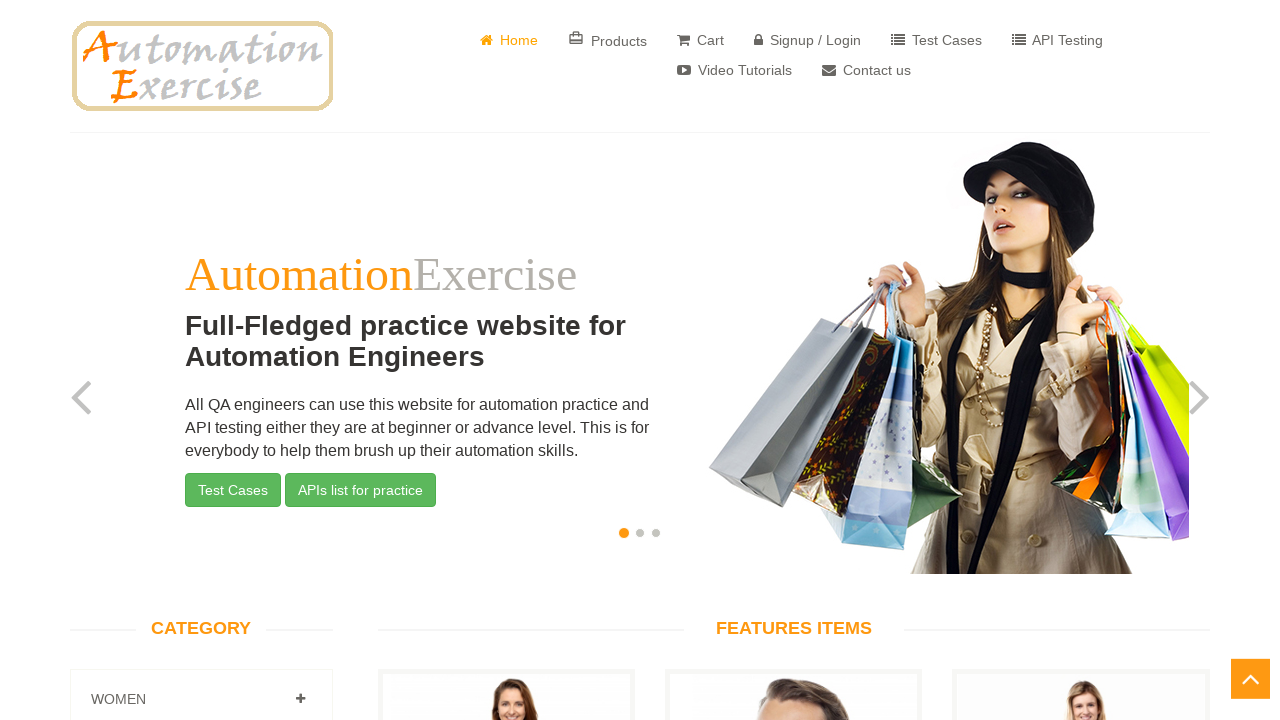

Header text 'Full-Fledged practice website for Automation Engineers' is visible after scrolling back to top
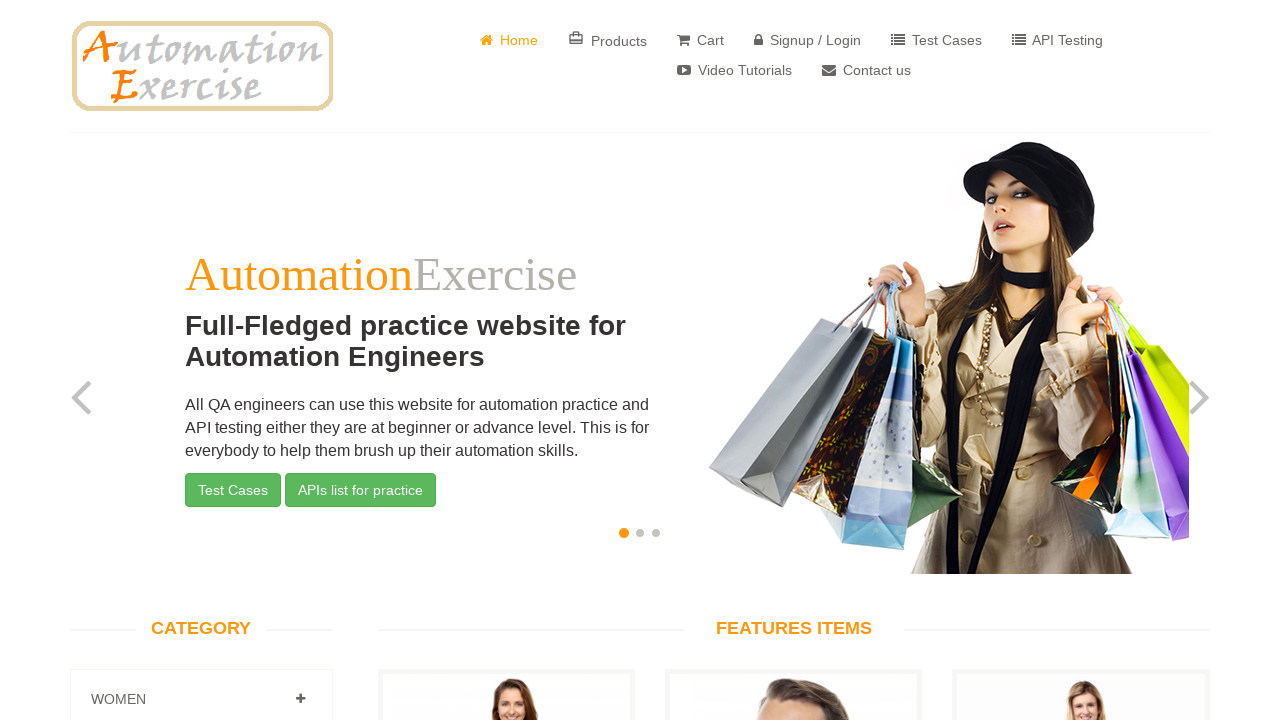

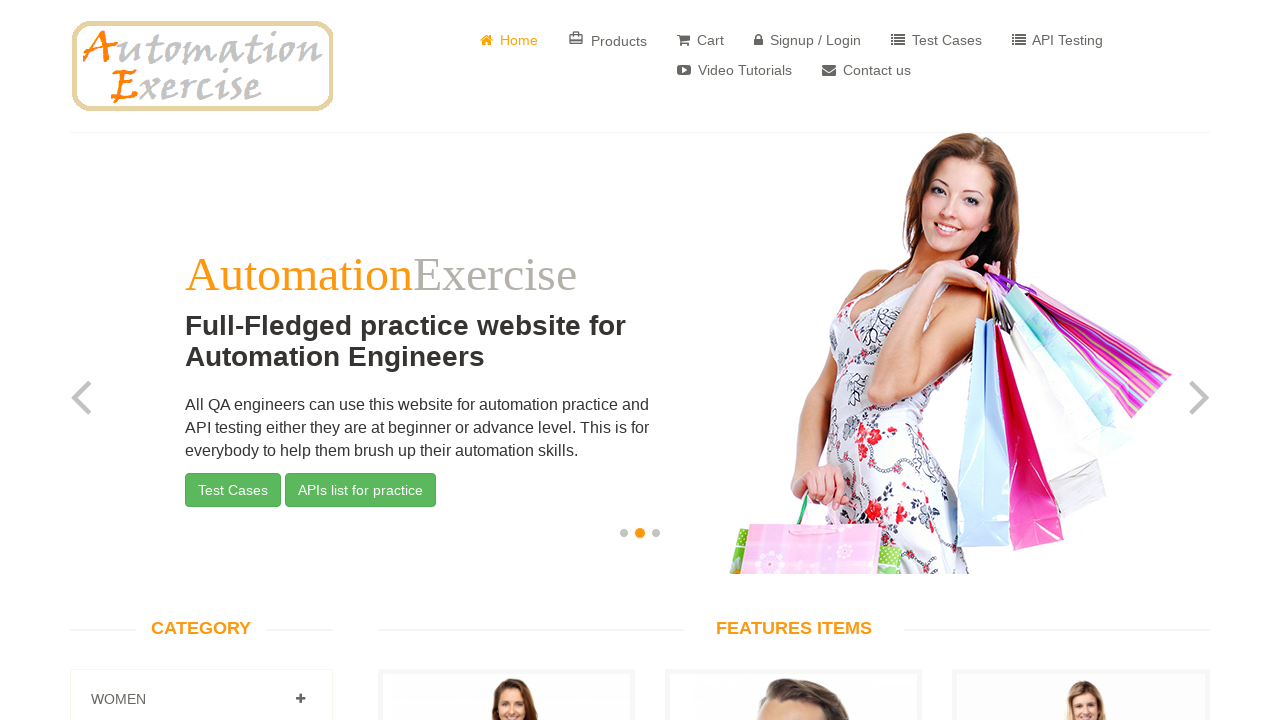